Tests drag and drop functionality on jQuery UI demo page by dragging an element to a target, then navigates to the Selectable demo page

Starting URL: https://jqueryui.com/

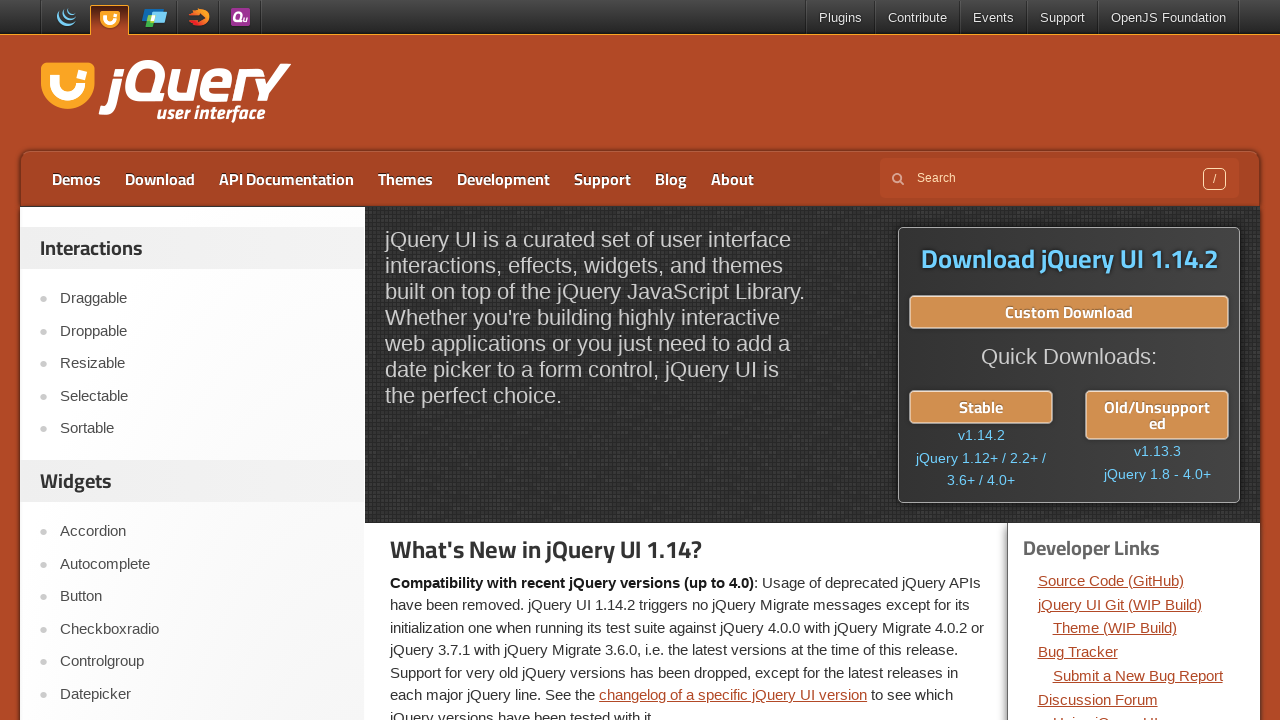

Clicked on Droppable demo link at (202, 331) on xpath=//a[text()='Droppable']
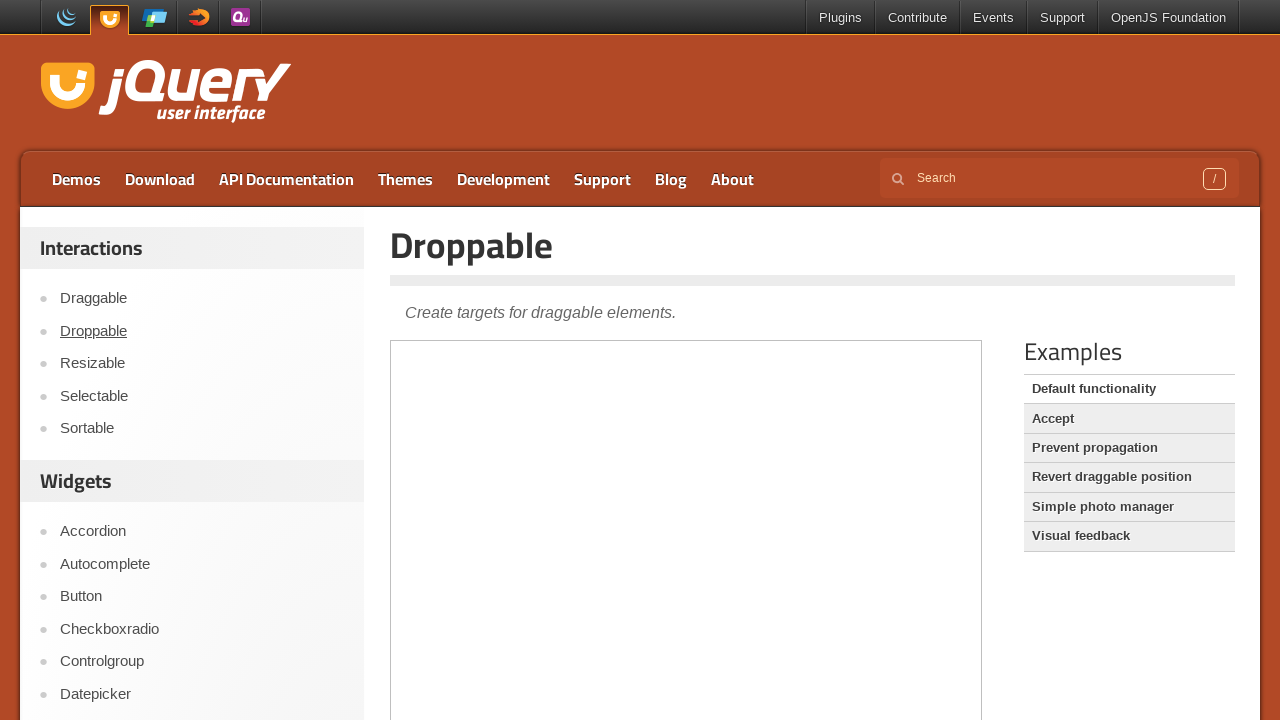

Located demo iframe
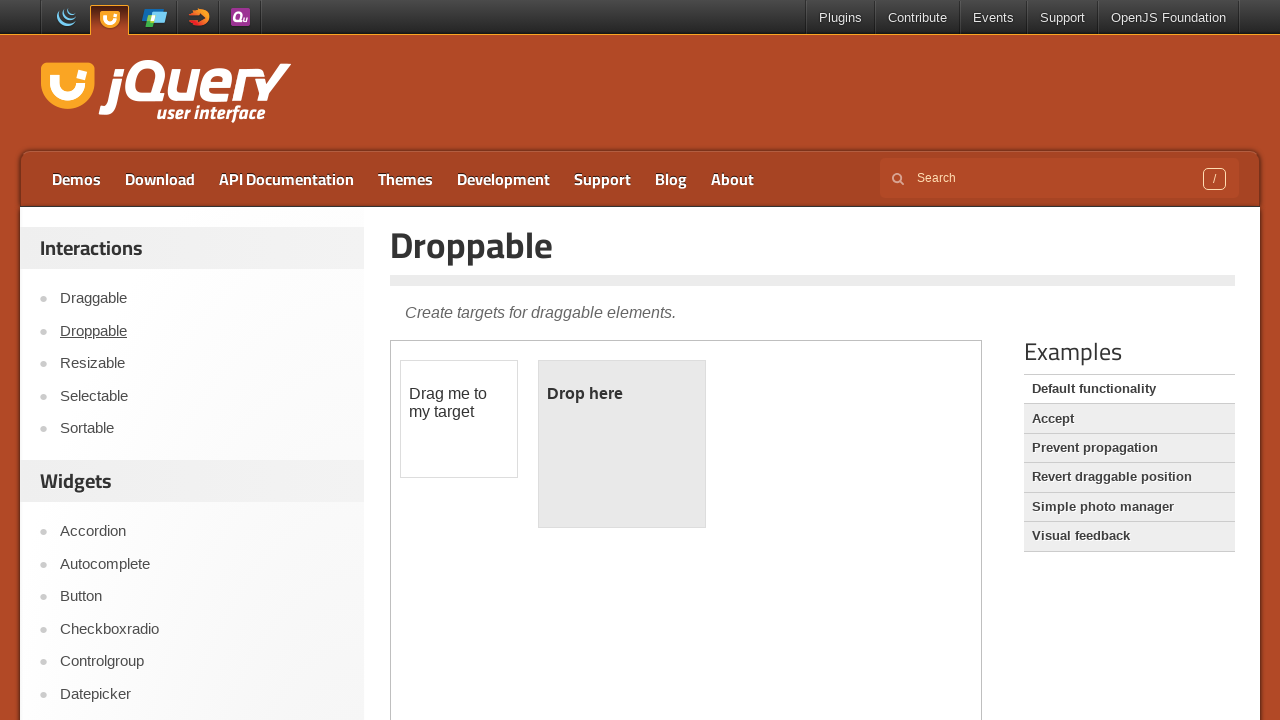

Located drag source element
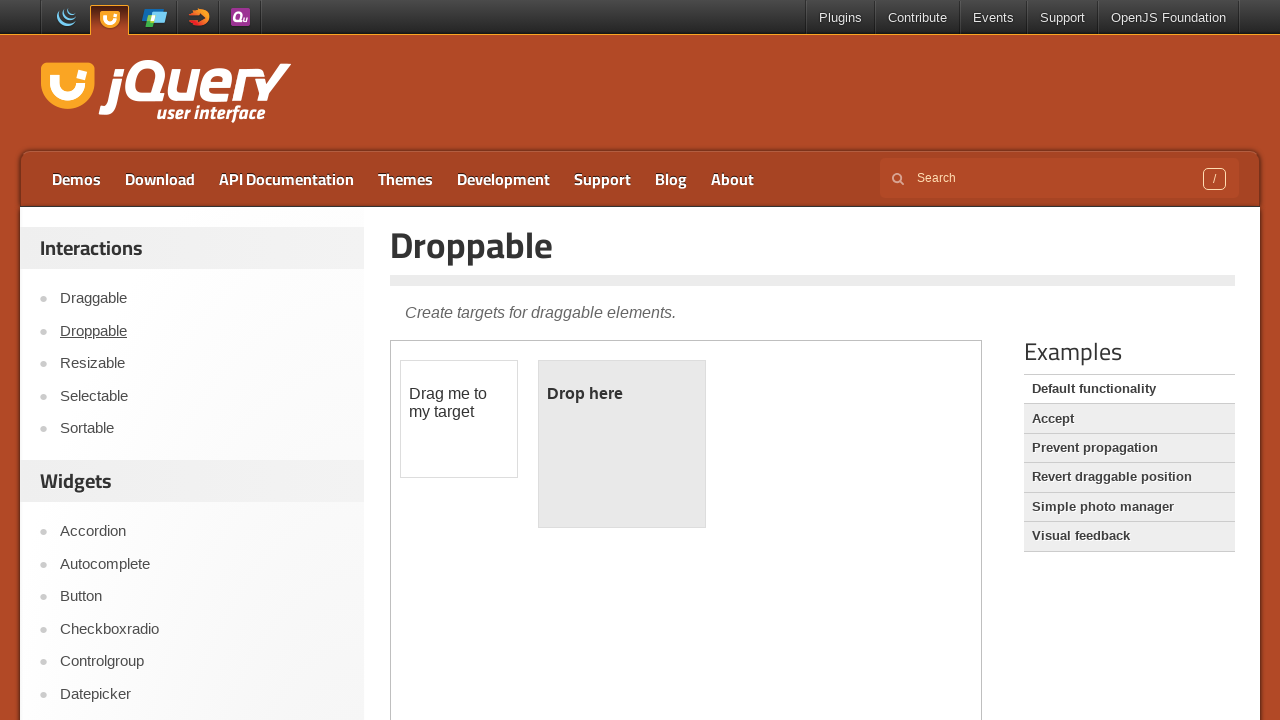

Located drop target element
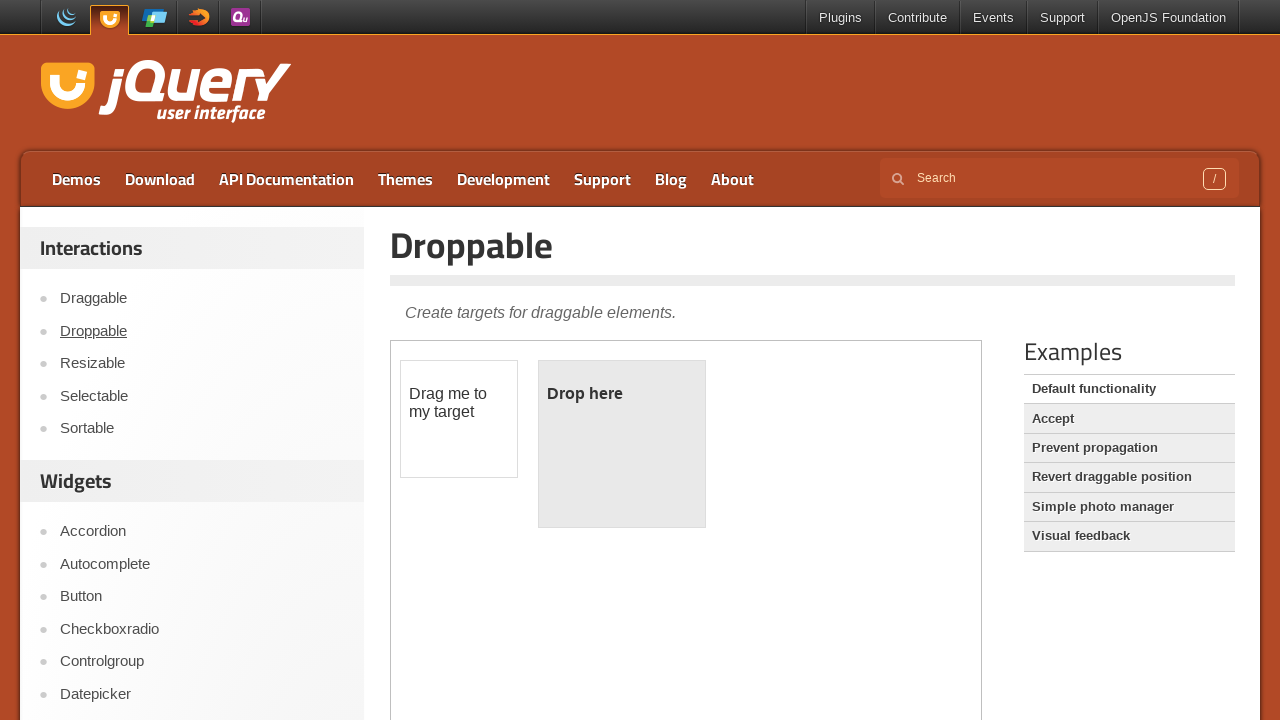

Dragged element to target successfully at (622, 394)
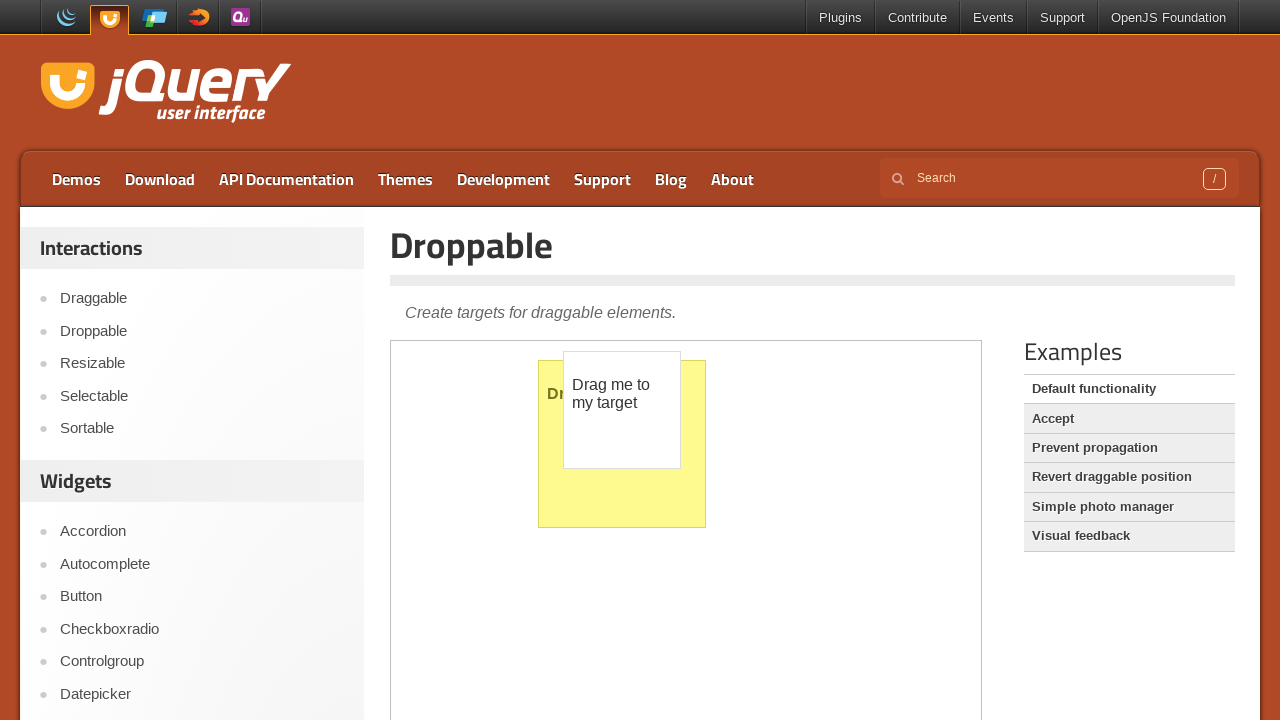

Clicked on Selectable demo link at (202, 396) on xpath=//a[text()='Selectable']
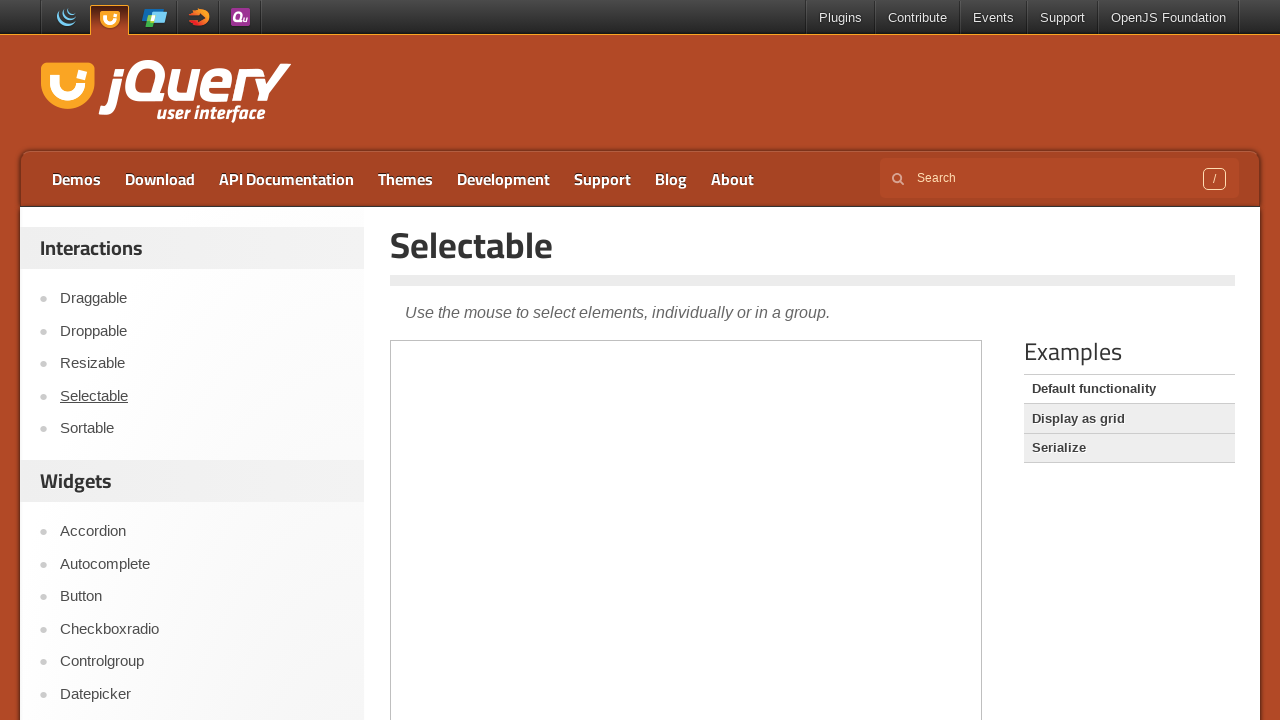

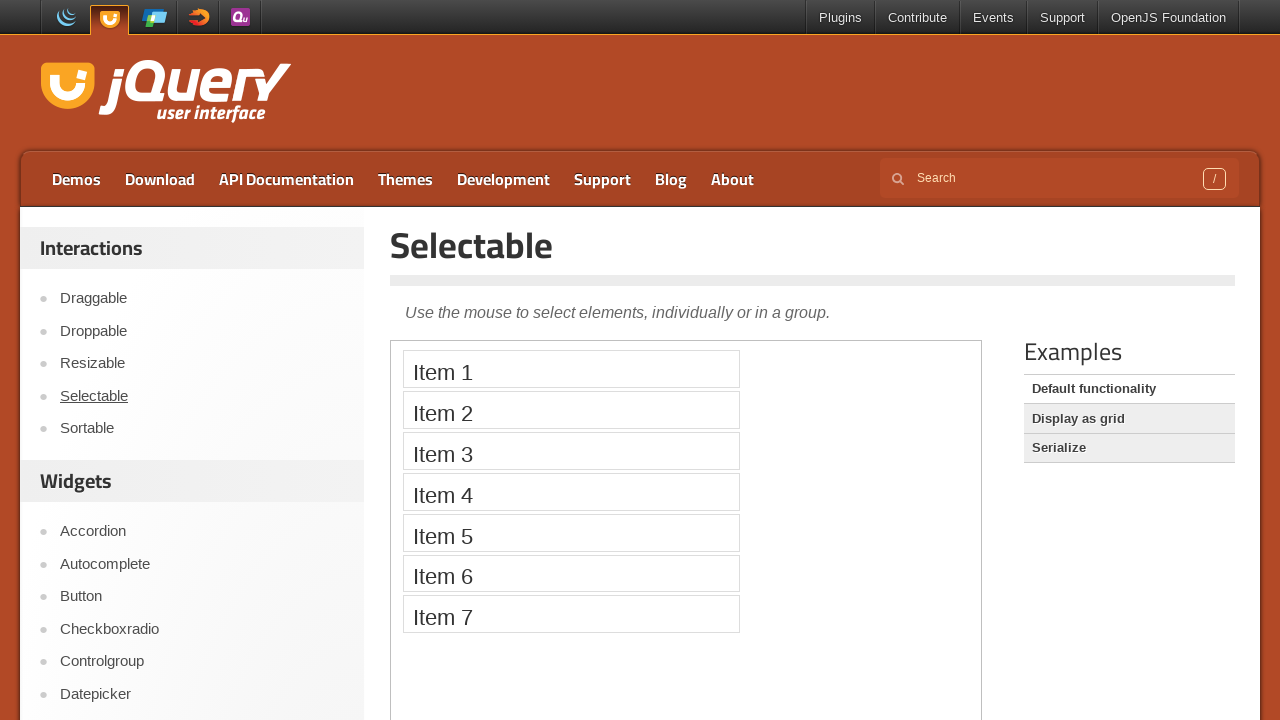